Navigates to a GitHub source code file page and scrolls down to view more content

Starting URL: https://github.com/asweigart/pyautogui/blob/master/pyautogui/_pyautogui_x11.py

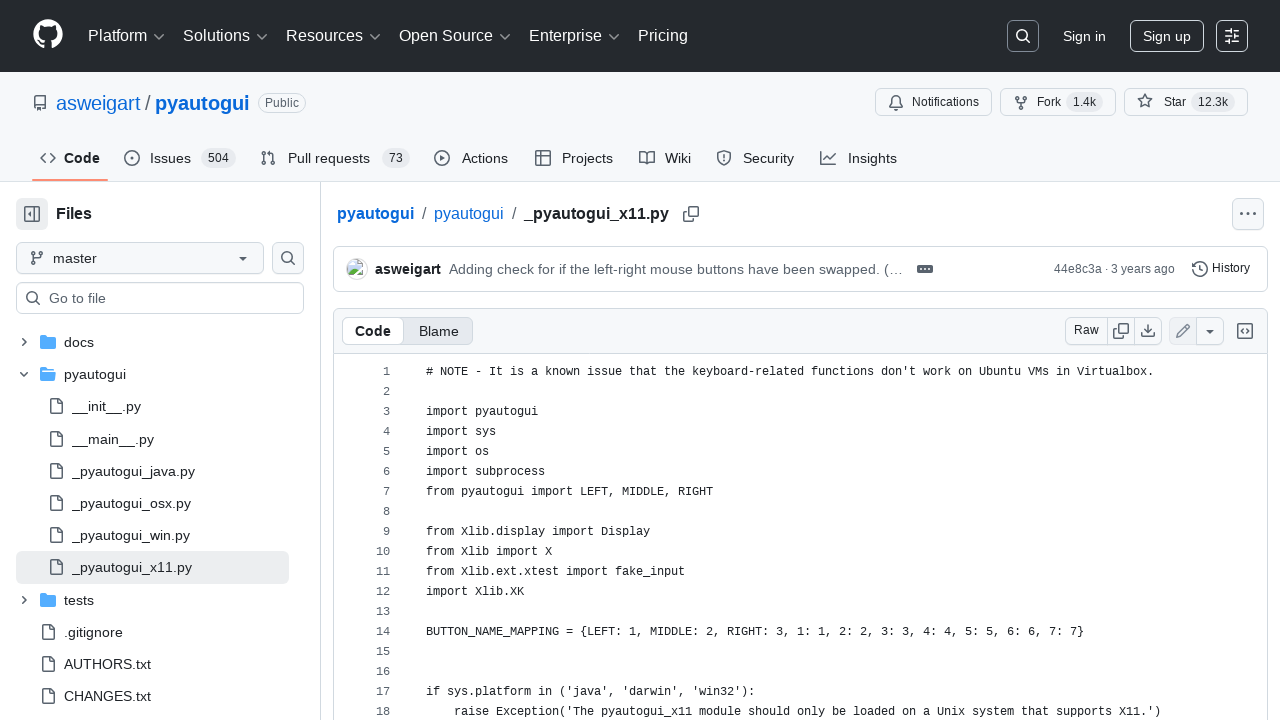

Waited for code lines to load on GitHub source file page
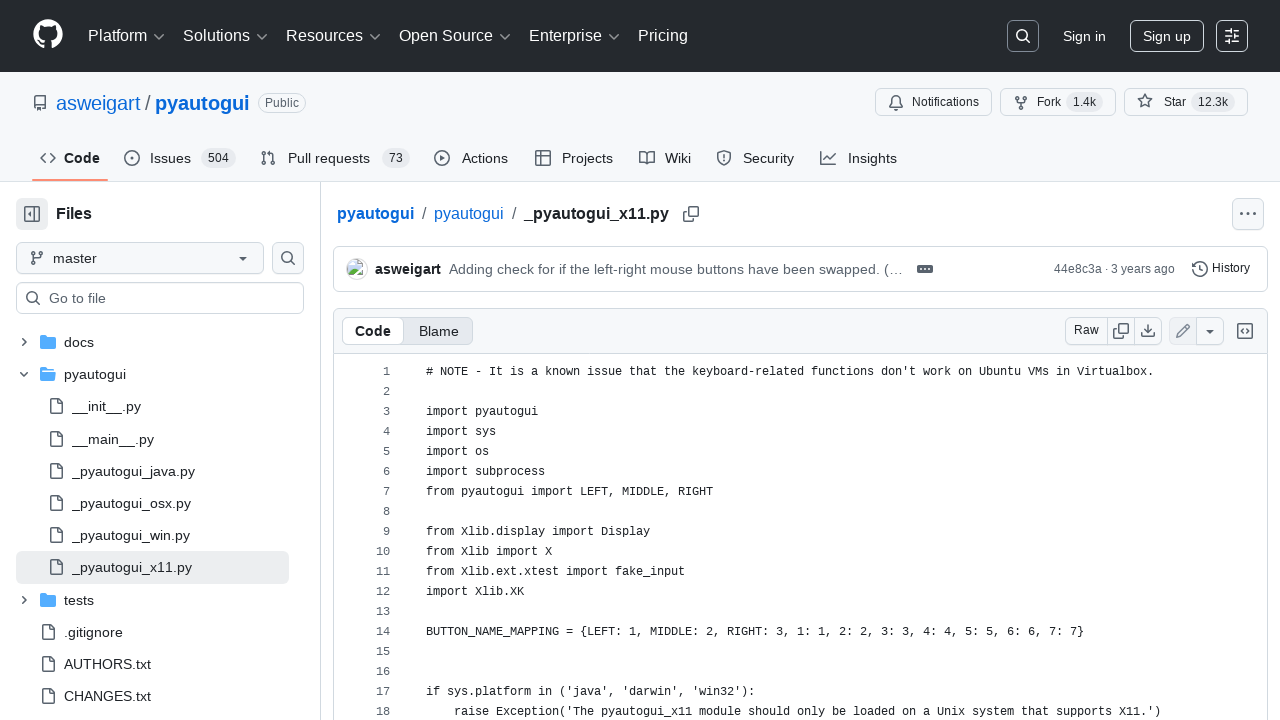

Scrolled down 500 pixels to view more code content
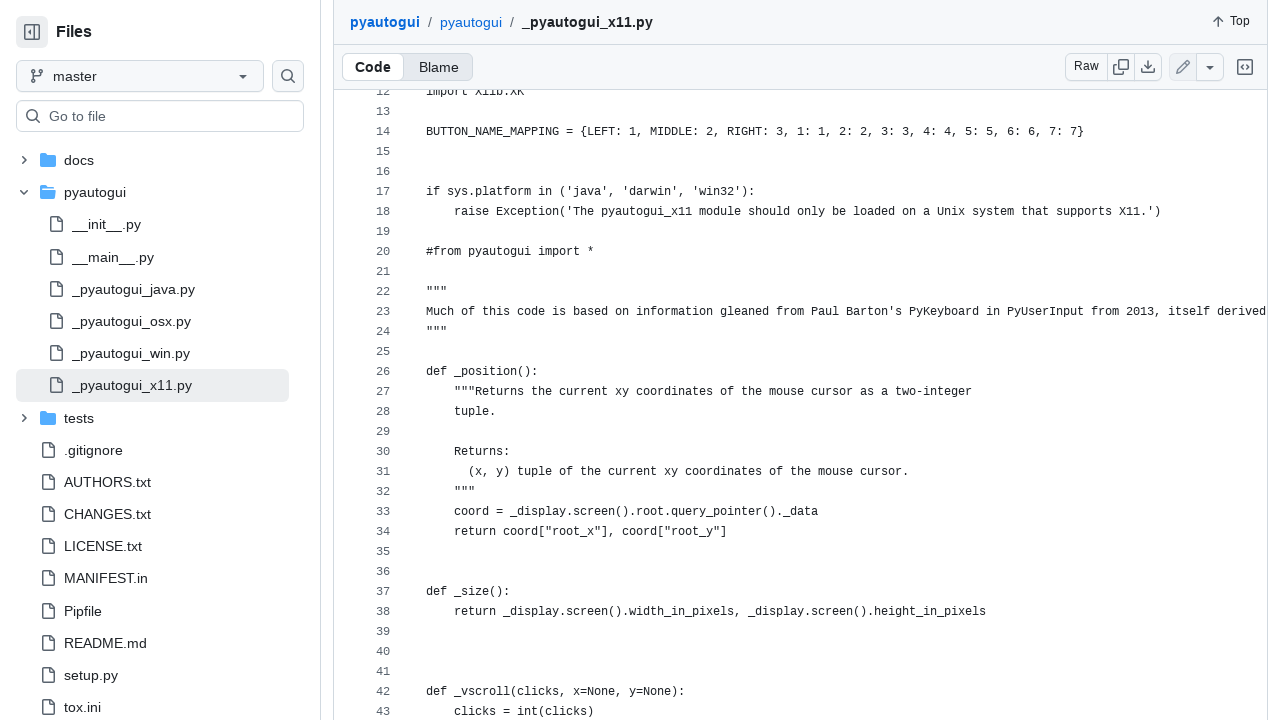

Waited 500ms for scroll animation to complete
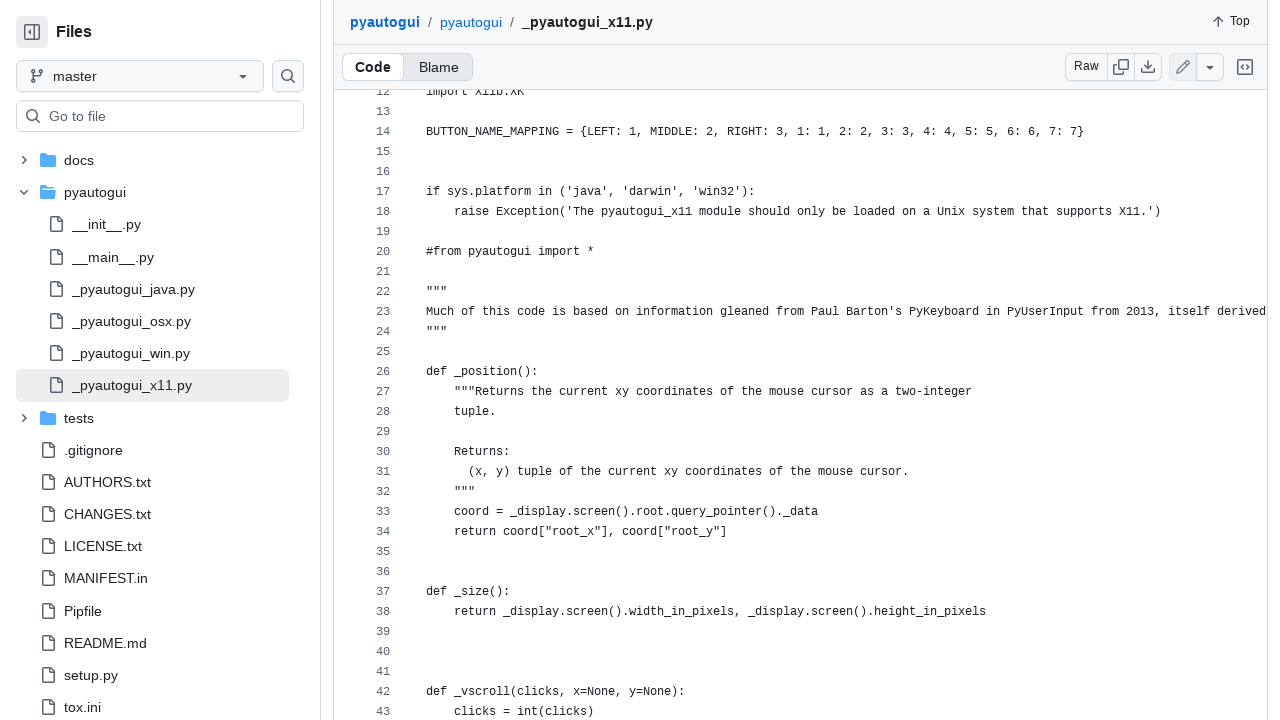

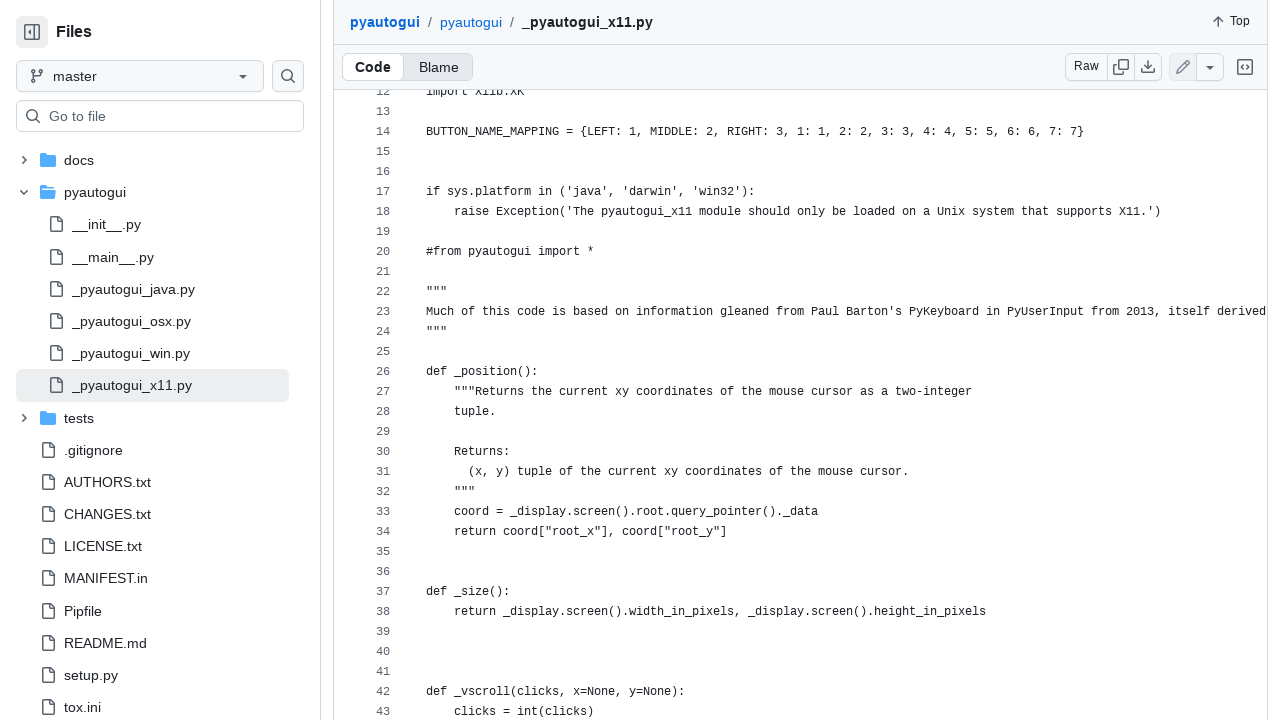